Navigates to the WYSIWYG Editor page

Starting URL: https://the-internet.herokuapp.com/

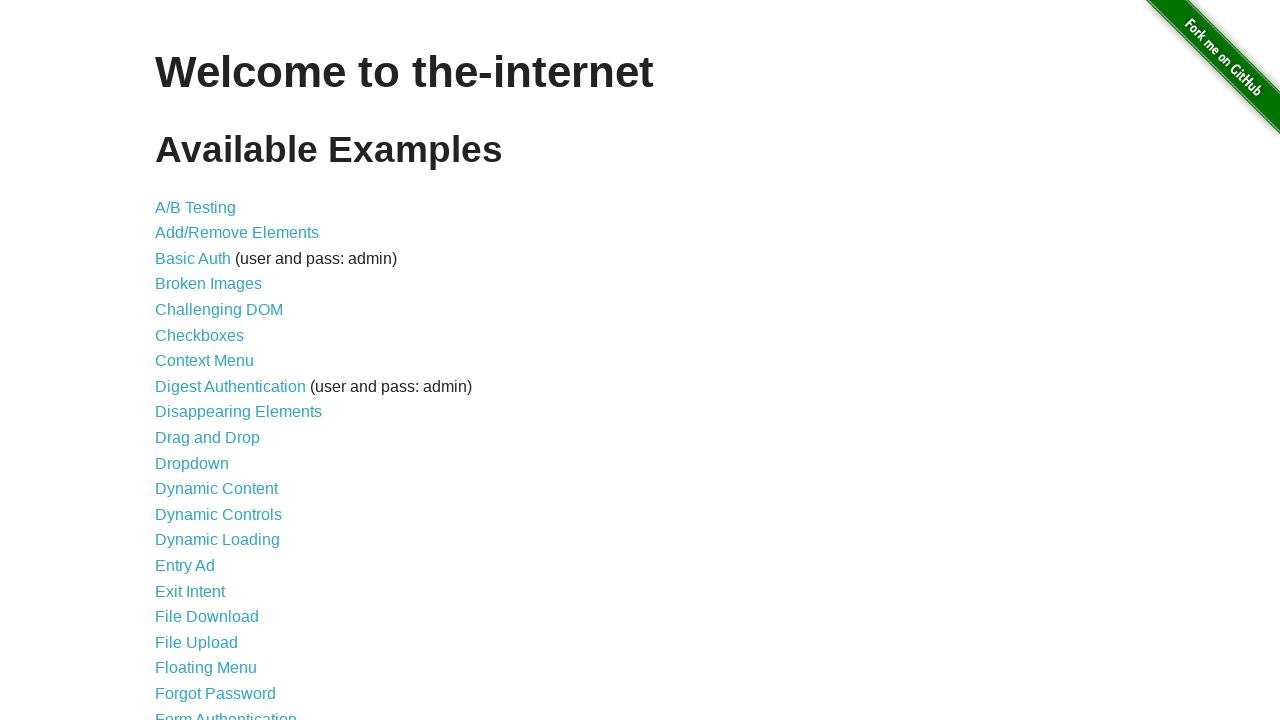

Clicked on WYSIWYG Editor link to navigate to TinyMCE page at (218, 651) on a[href='/tinymce']
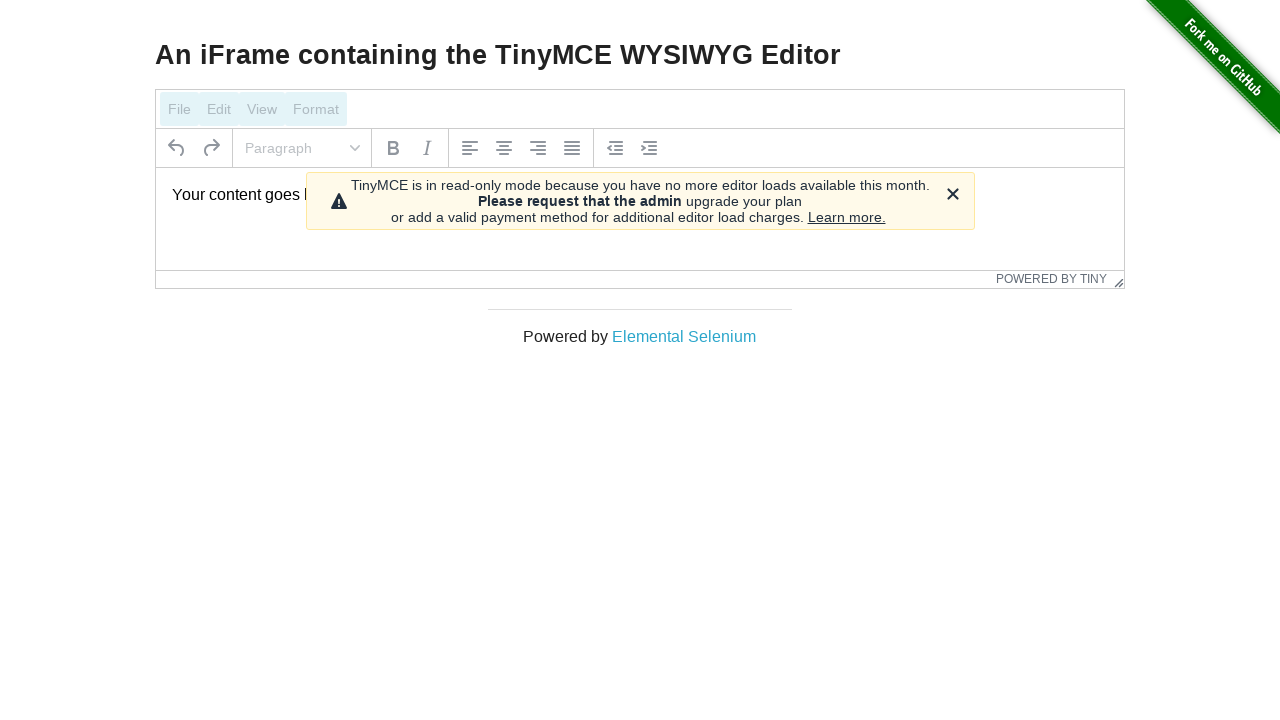

WYSIWYG Editor page loaded successfully
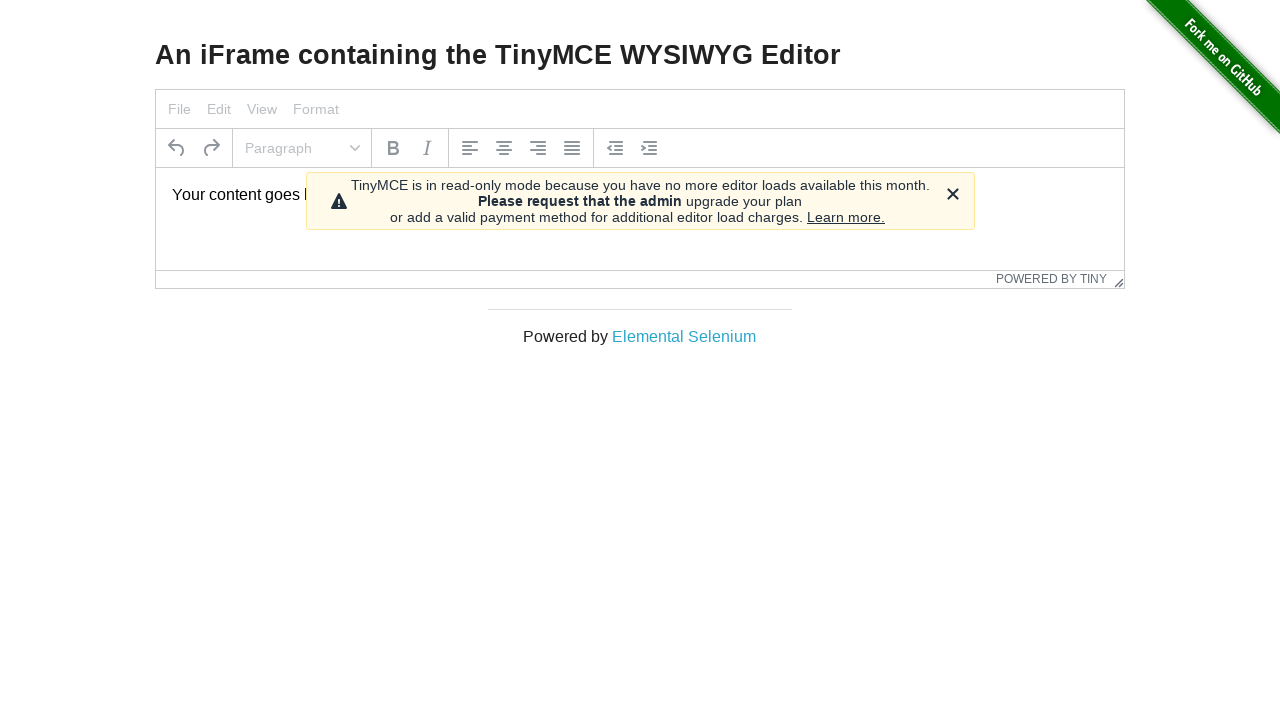

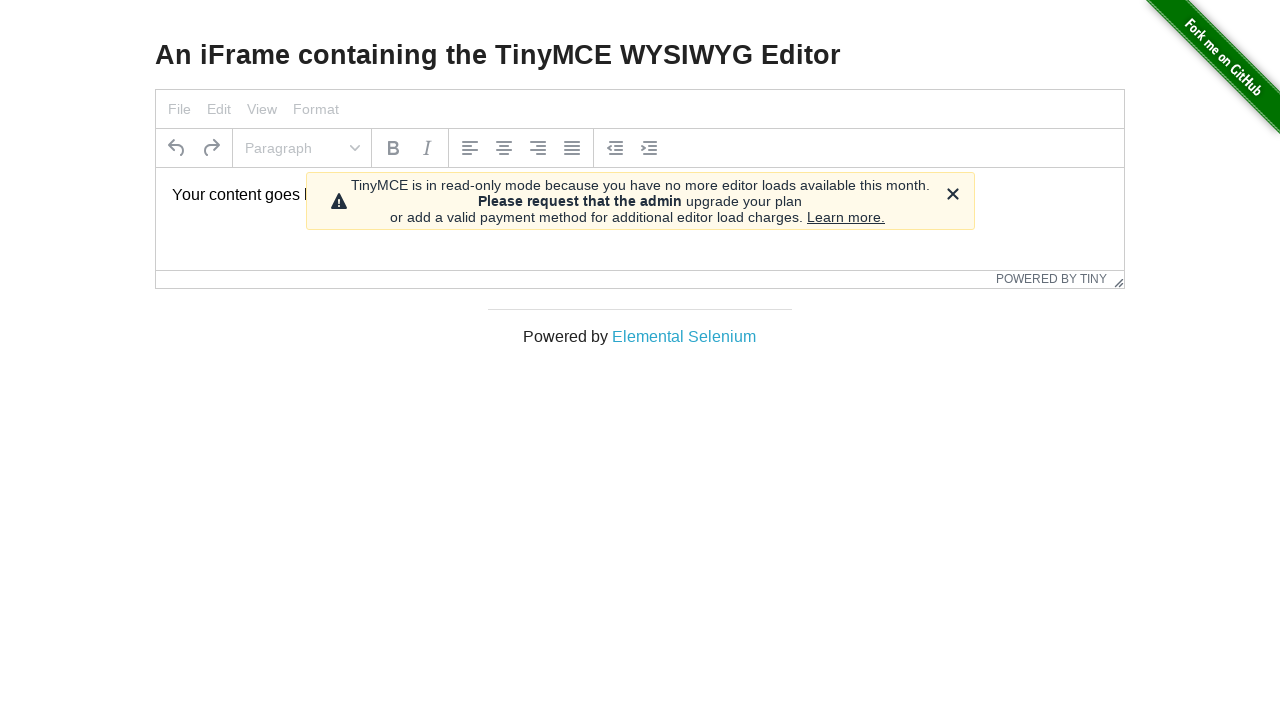